Tests drag and drop functionality by dragging an element and dropping it onto a target element

Starting URL: https://jqueryui.com/resources/demos/droppable/default.html

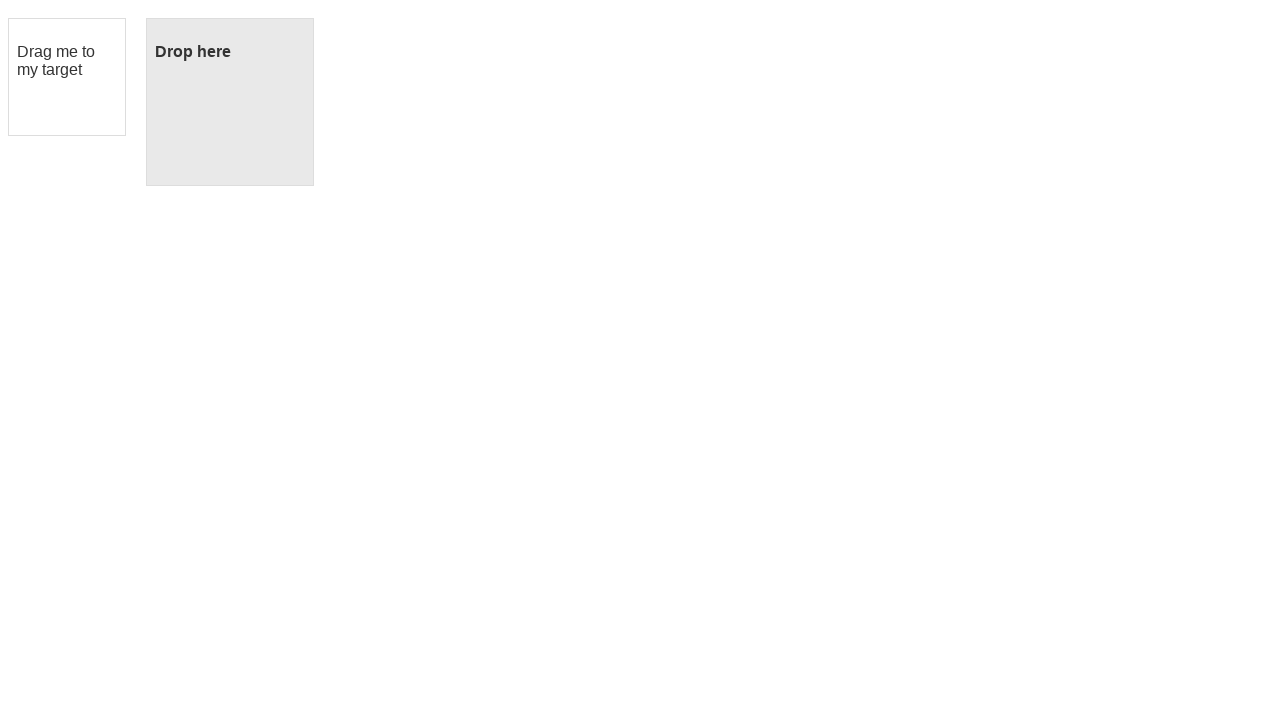

Navigated to jQuery UI droppable demo page
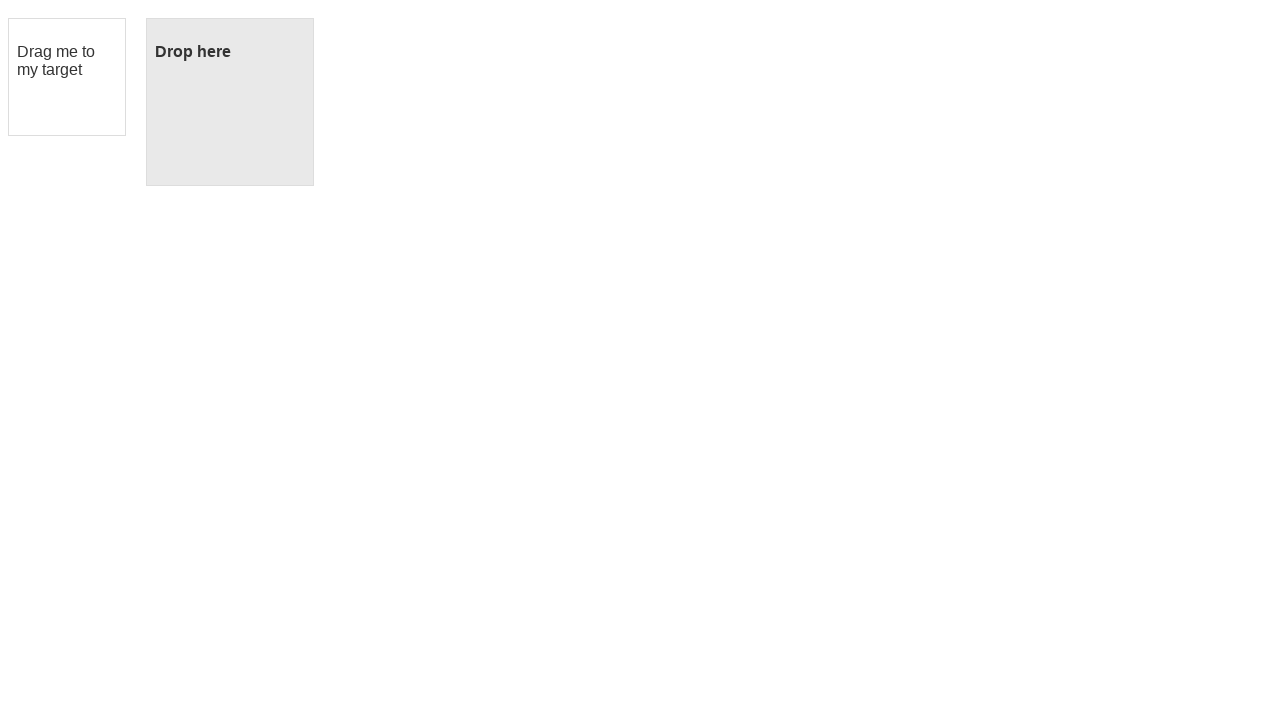

Located draggable element with id 'draggable'
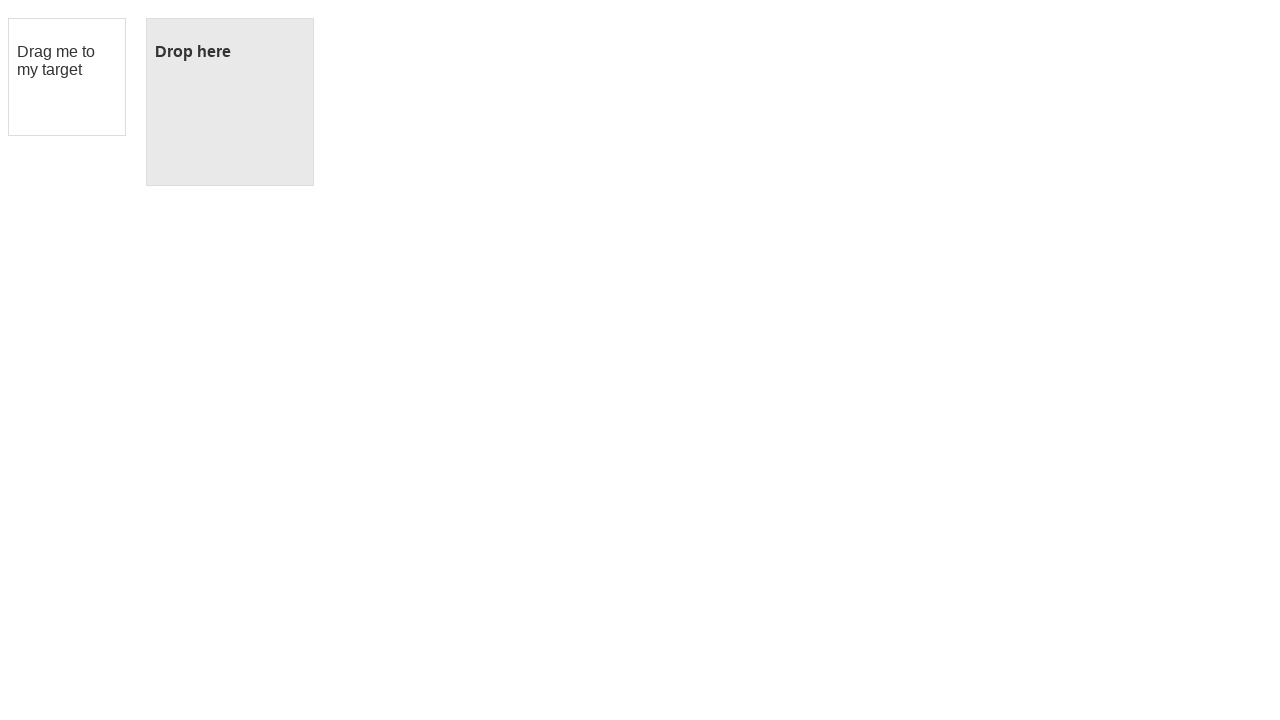

Located droppable target element with id 'droppable'
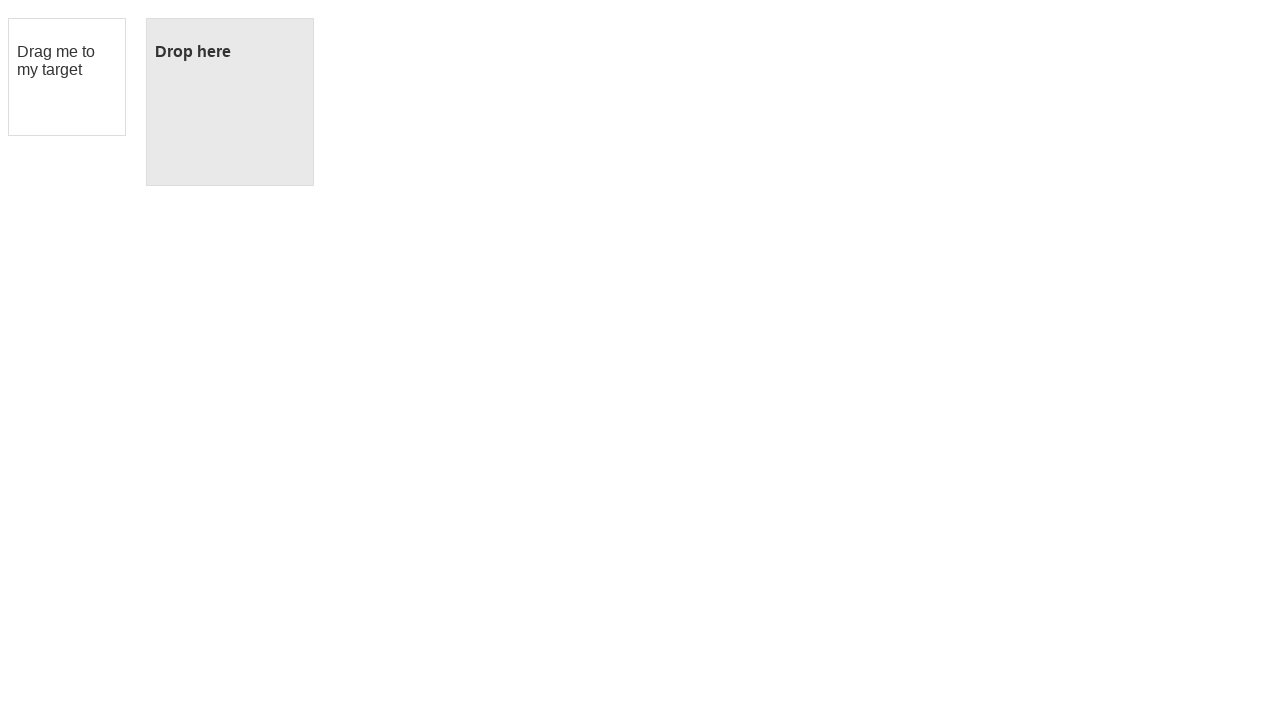

Dragged element from draggable to droppable target at (230, 102)
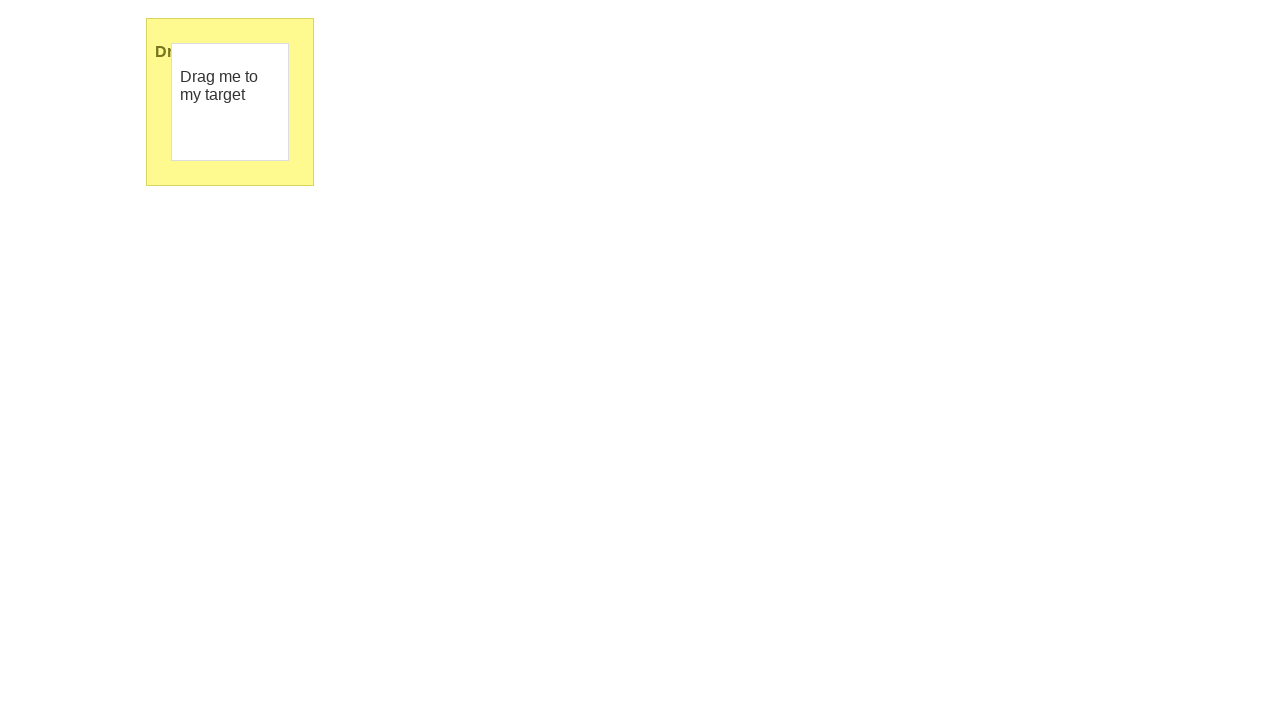

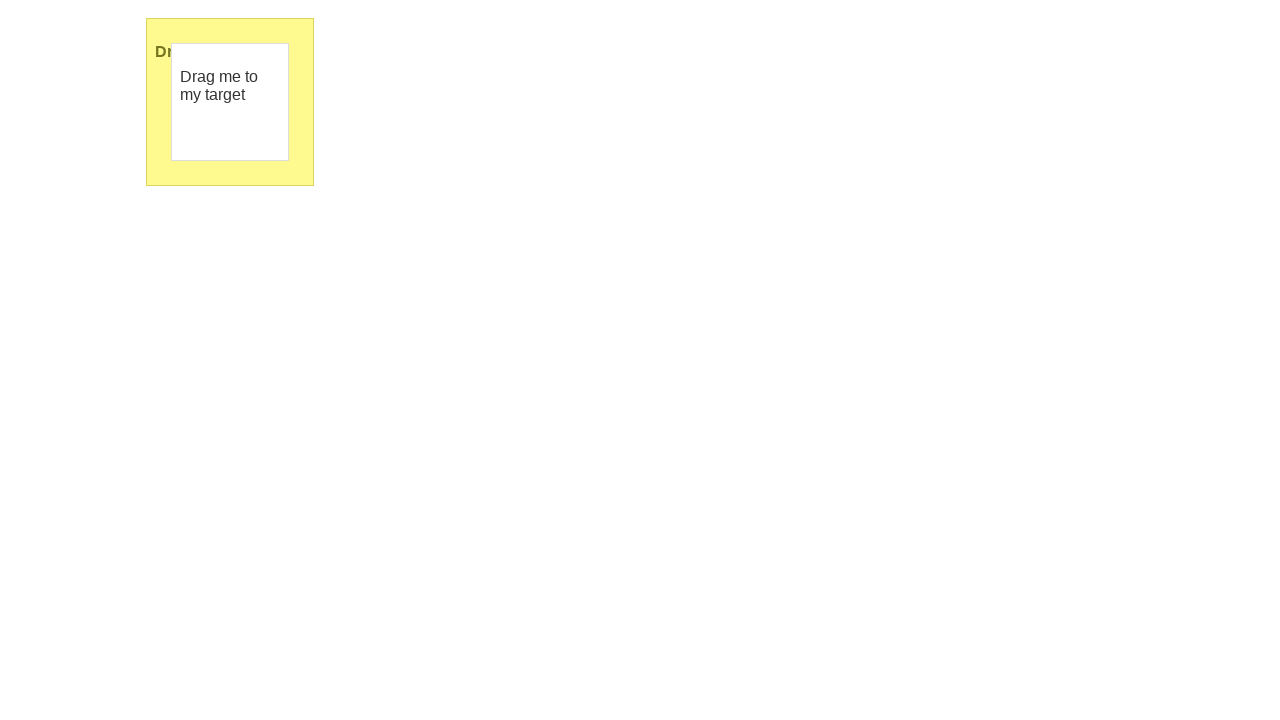